Tests selecting page size of 10 items in a table and validates the correct number of products are displayed

Starting URL: https://www.rahulshettyacademy.com/seleniumPractise/#/offers

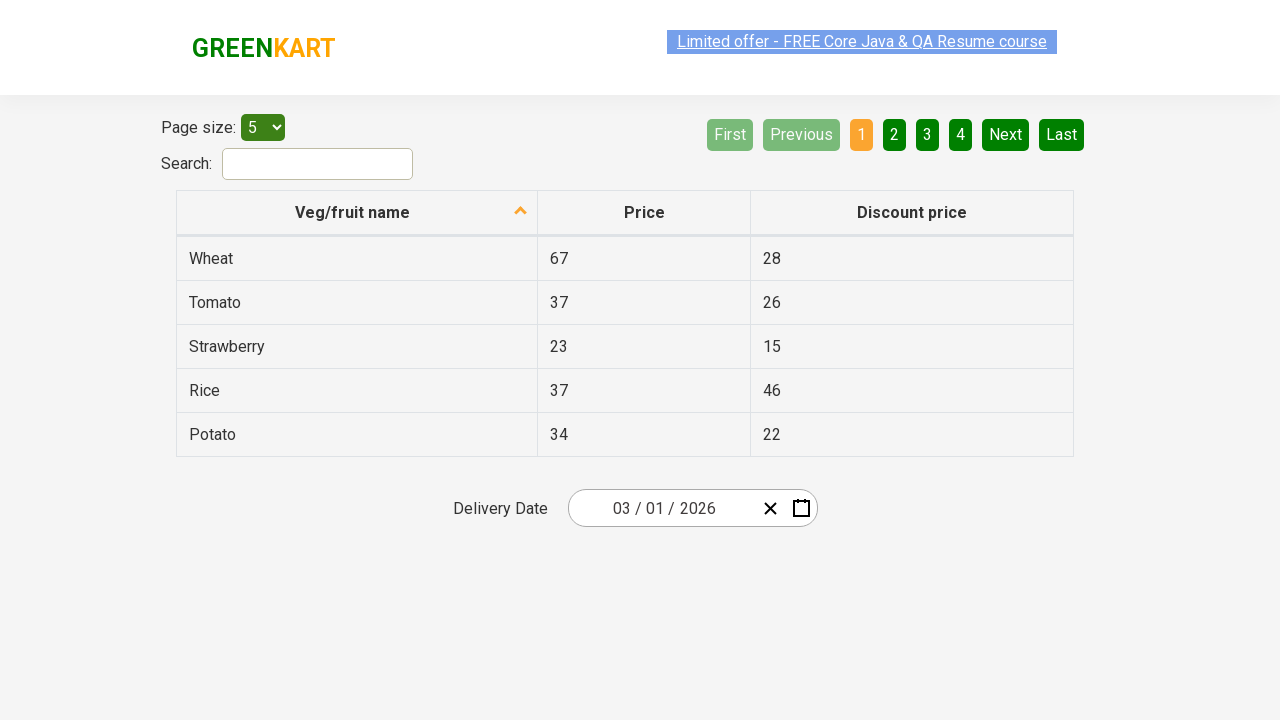

Waited for table to load on offers page
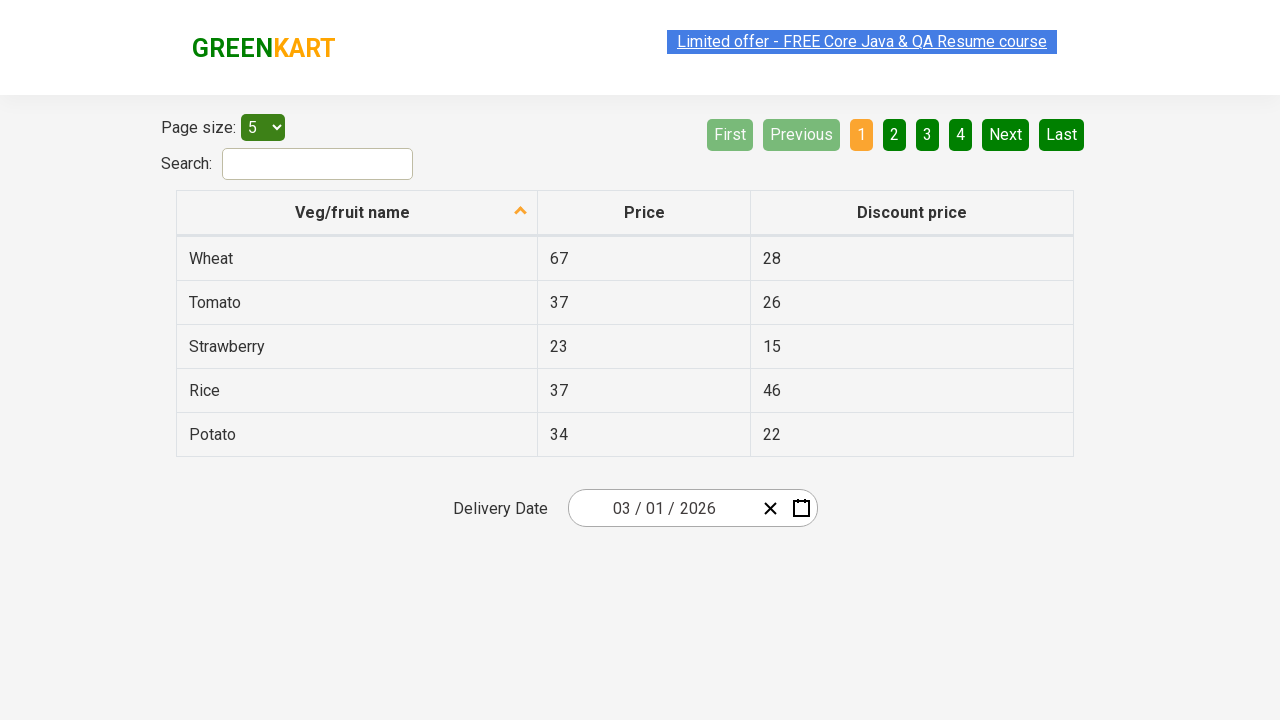

Selected 10 items per page from page size dropdown on select
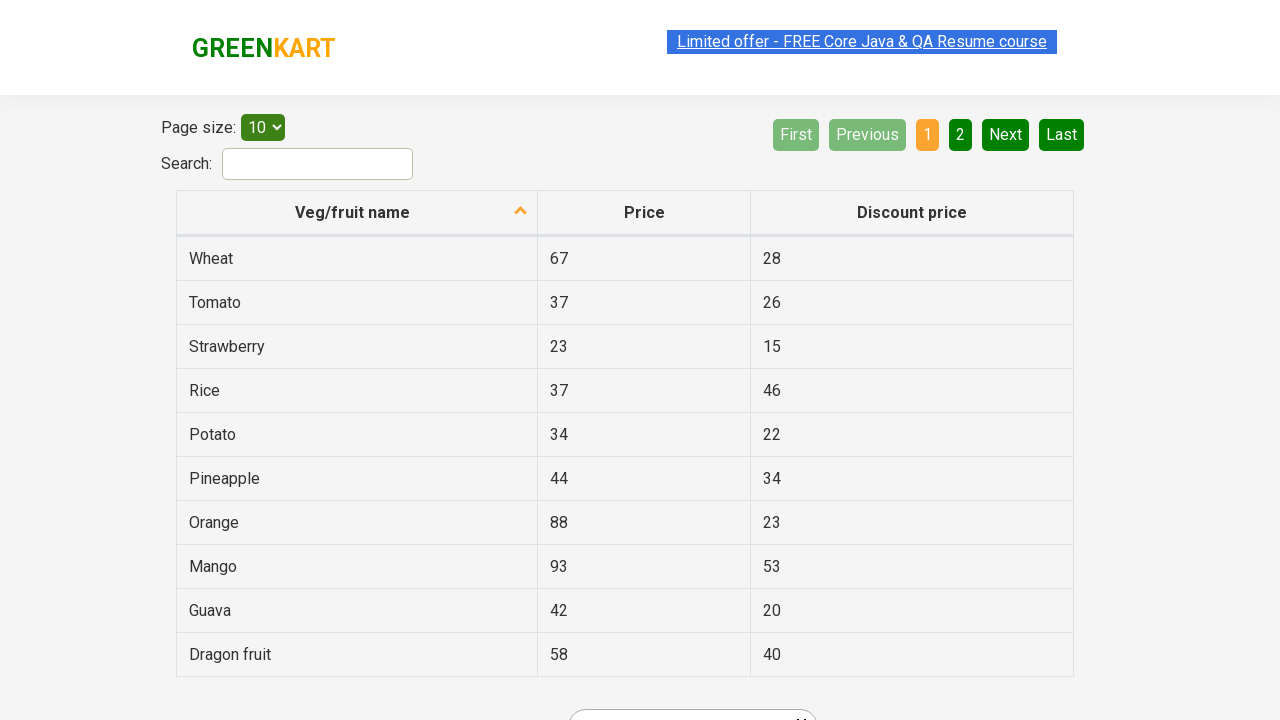

Waited for table to update with 10 items per page
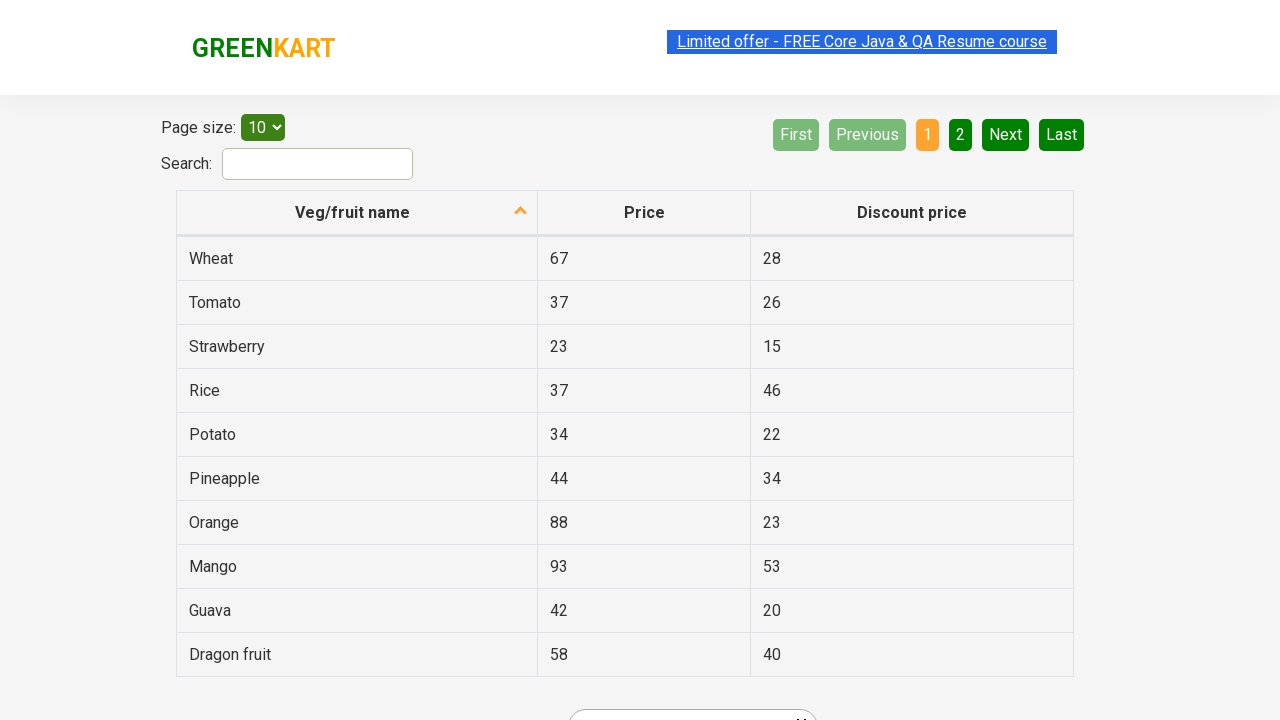

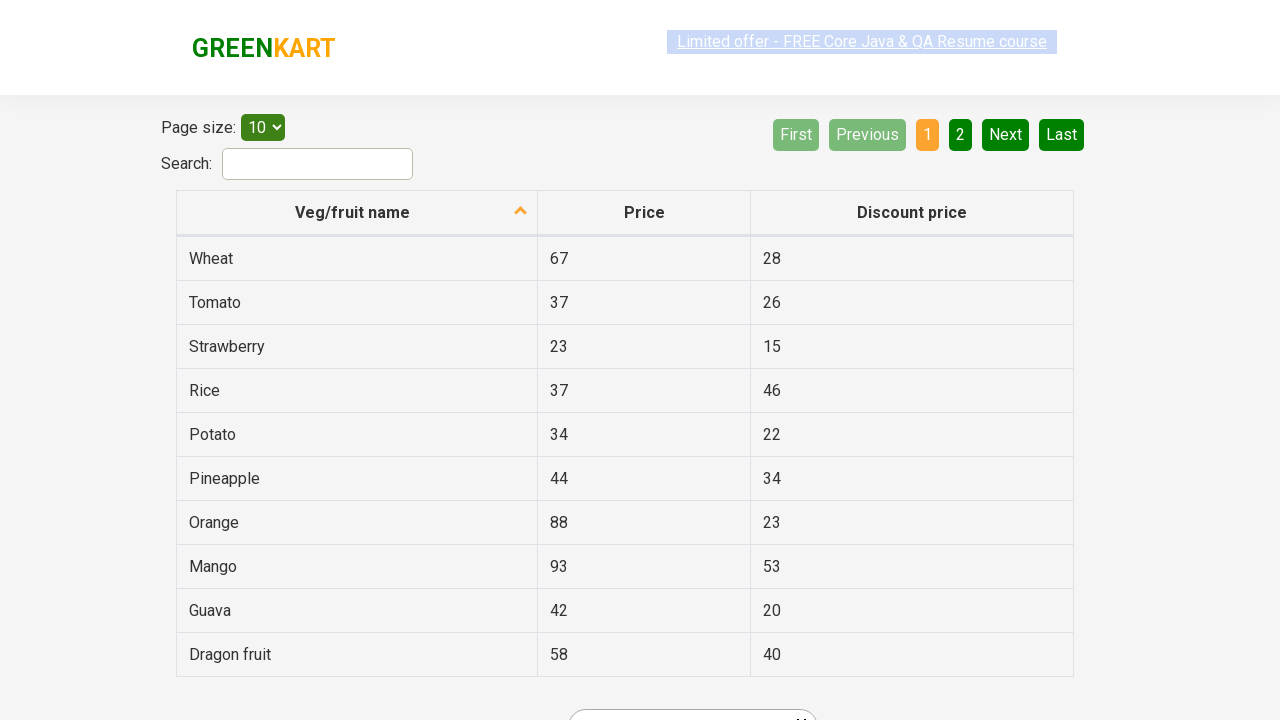